Tests dropdown selection by clicking on the dropdown and selecting Option 2

Starting URL: http://the-internet.herokuapp.com/dropdown

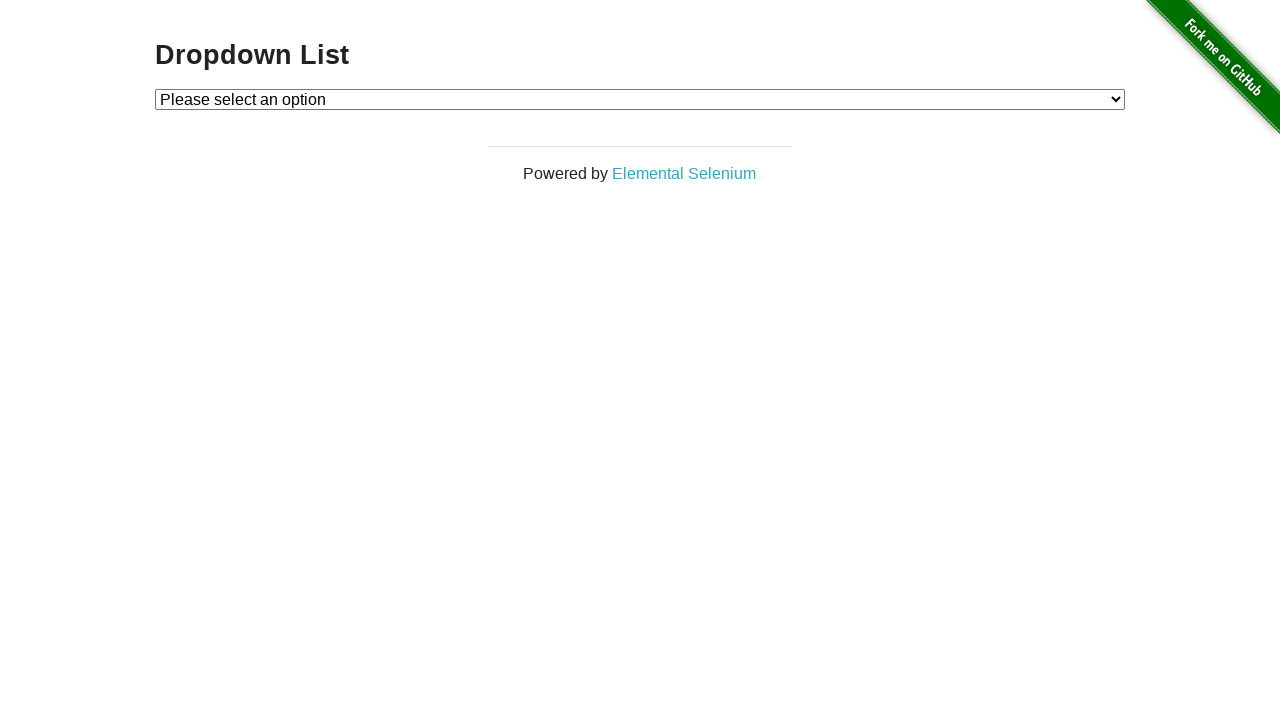

Clicked on dropdown to open it at (640, 99) on #dropdown
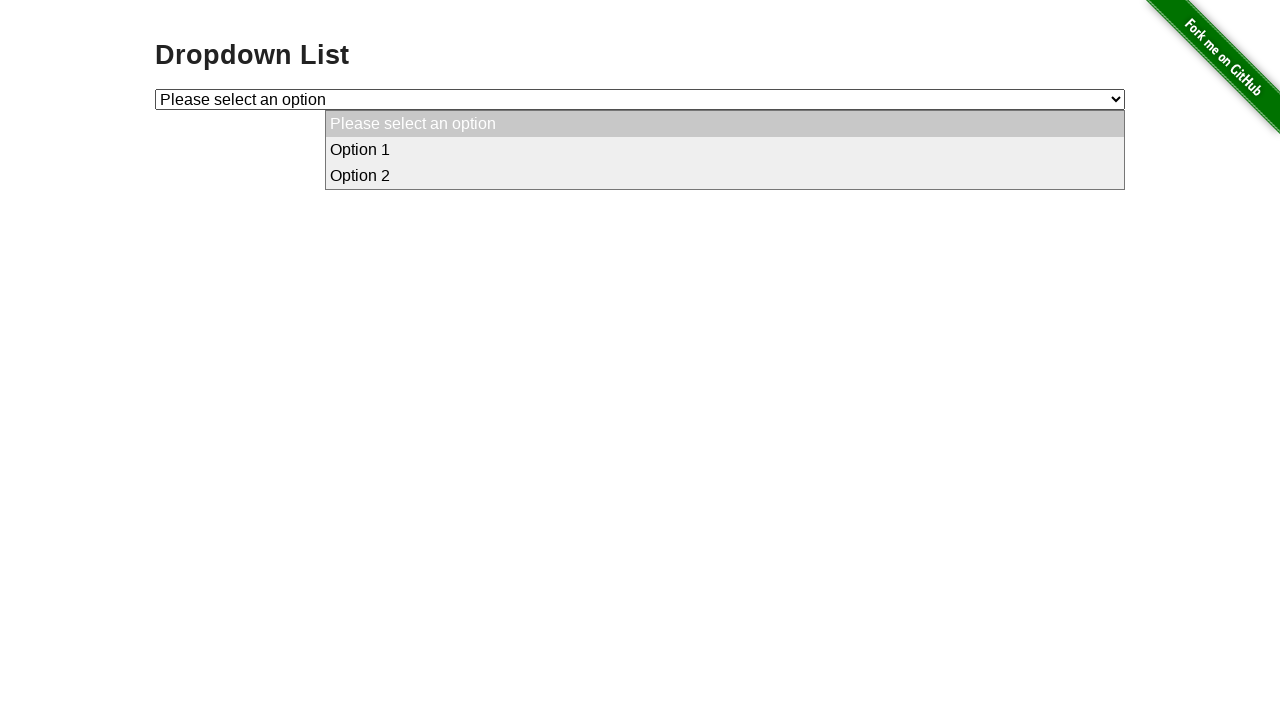

Selected Option 2 from dropdown on #dropdown
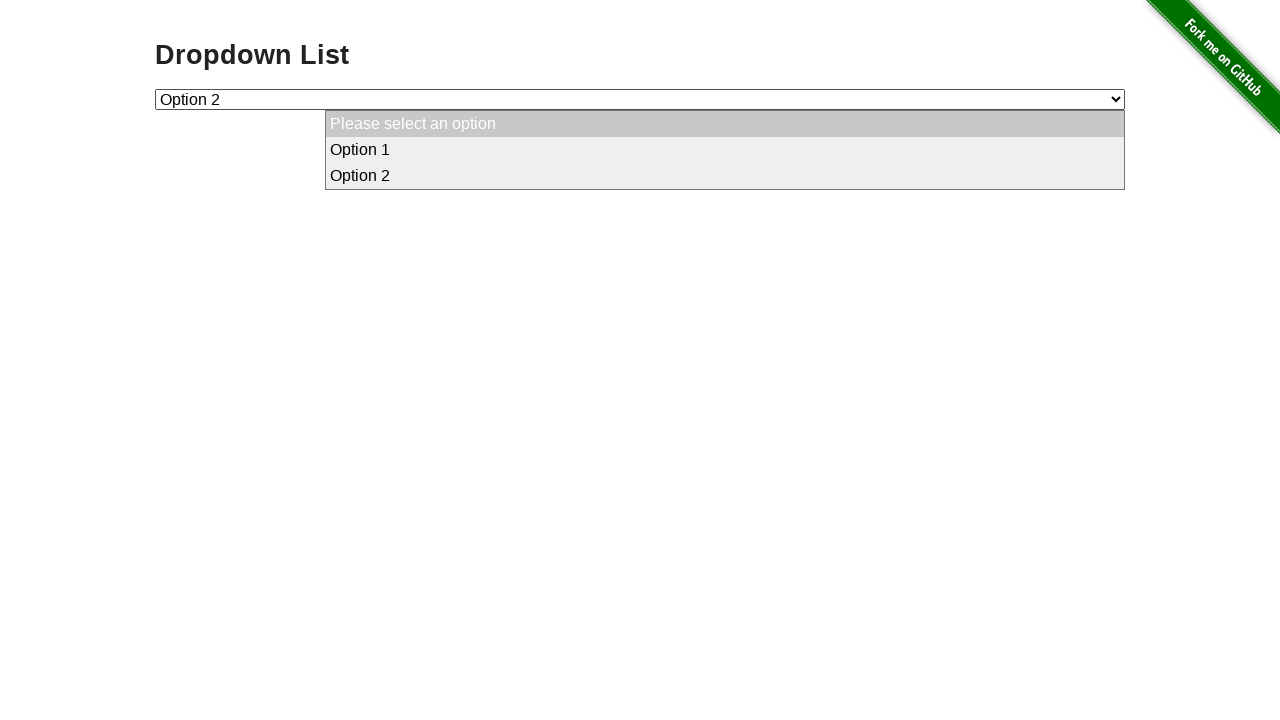

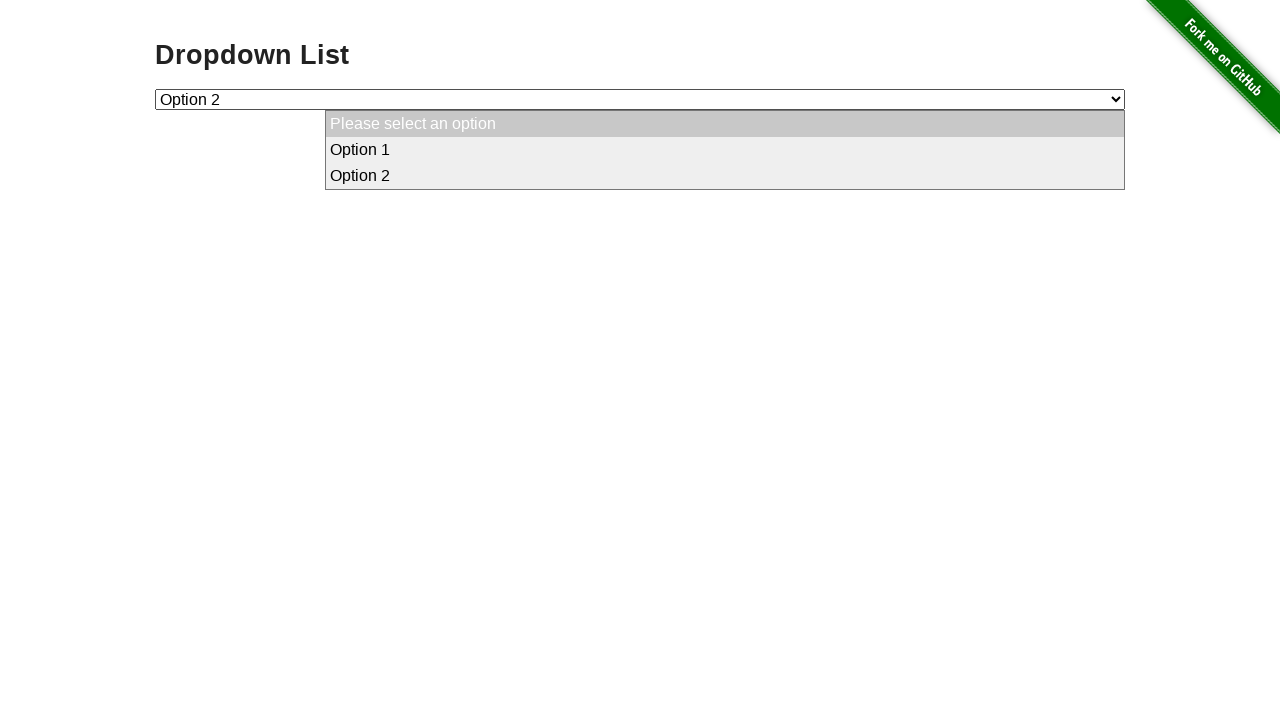